Opens the RedBus travel booking website homepage and verifies the page loads successfully

Starting URL: https://www.redbus.in/

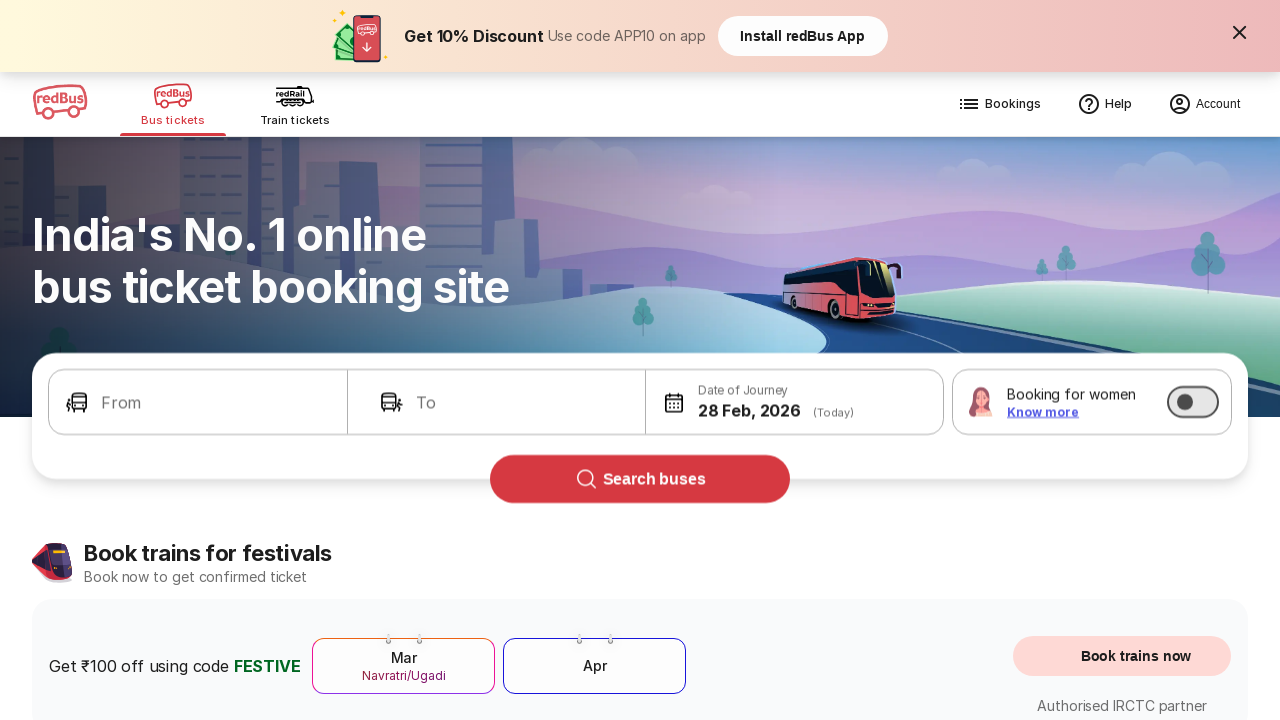

Navigated to RedBus homepage at https://www.redbus.in/
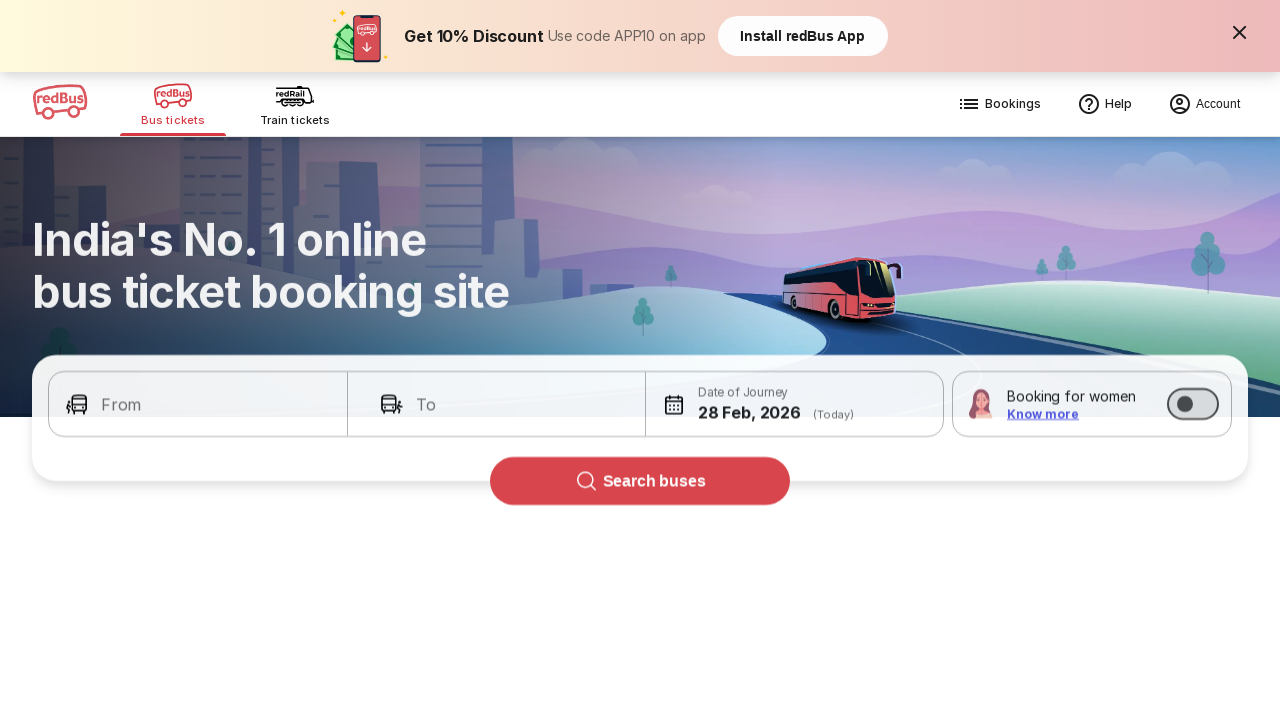

Page DOM content loaded successfully
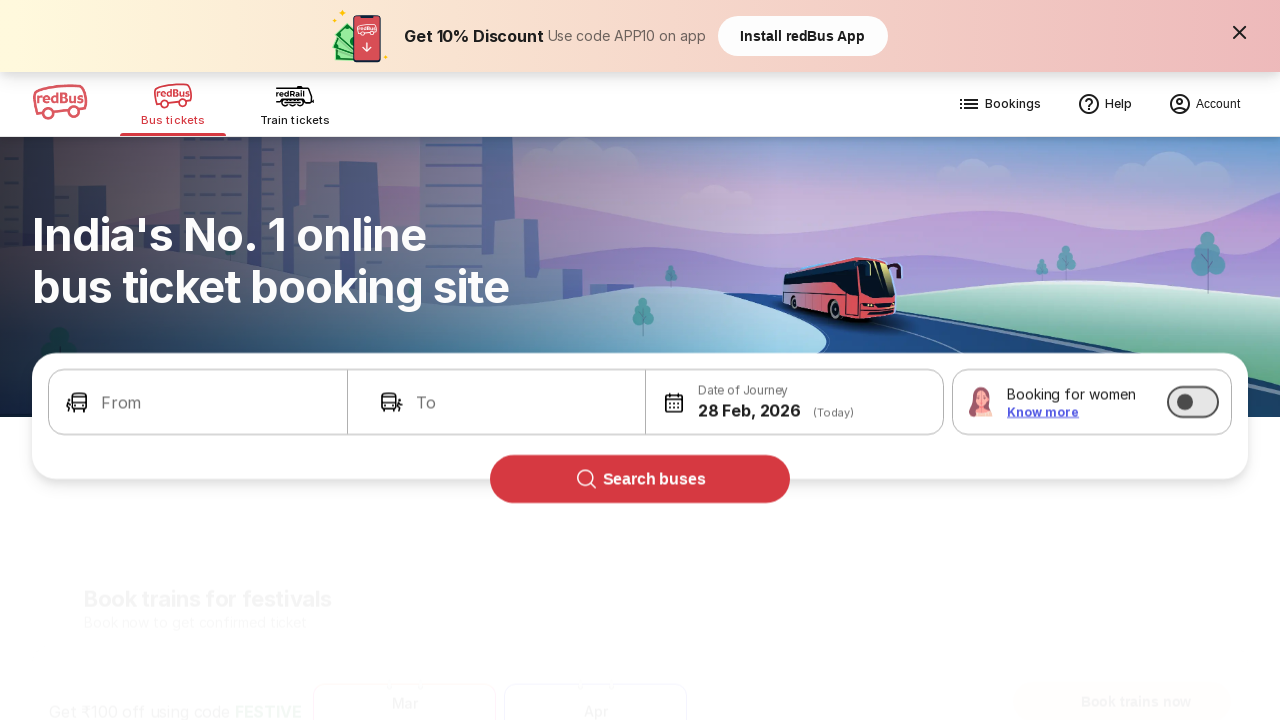

Verified page URL is correct
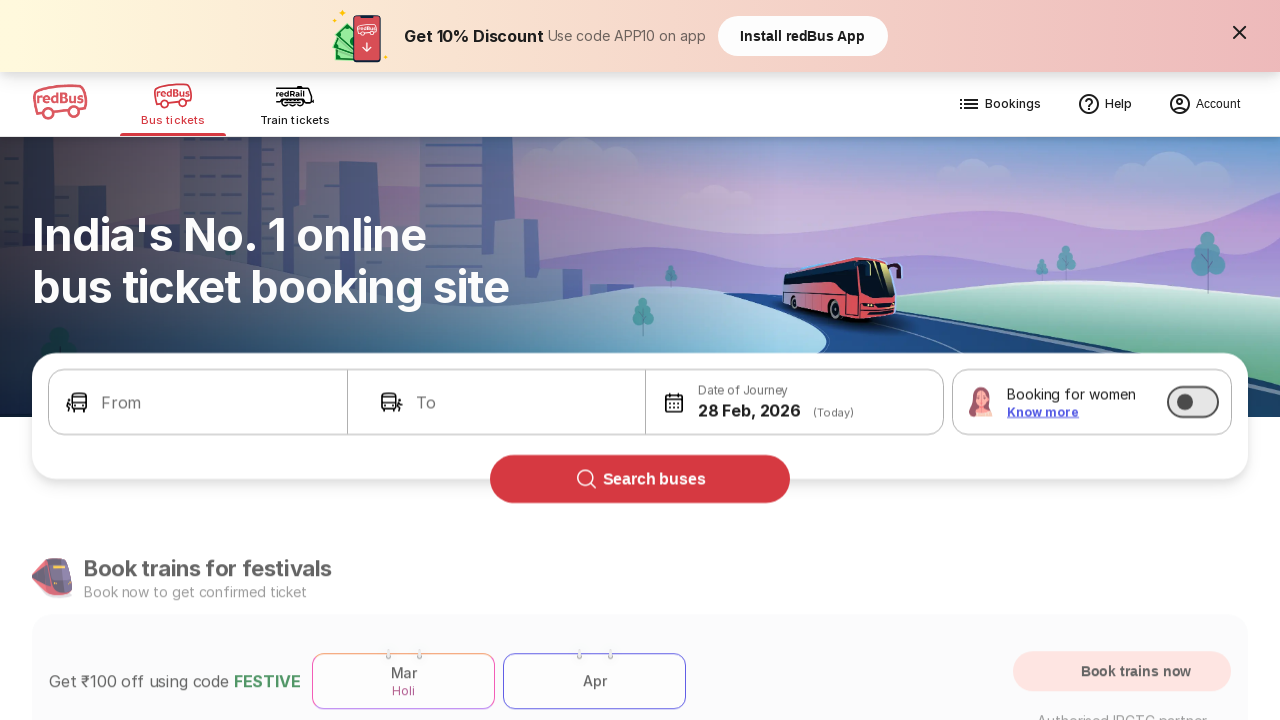

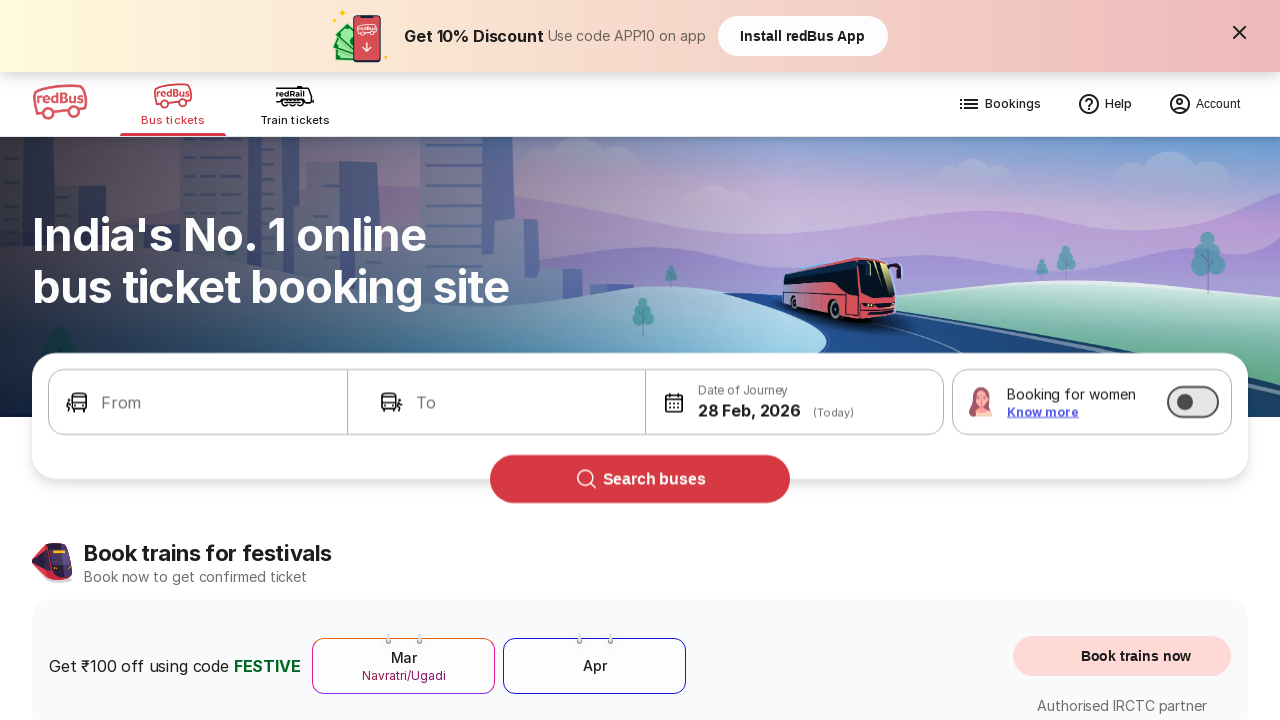